Navigates to Rahul Shetty Academy website and verifies the page loads by checking the title

Starting URL: https://rahulshettyacademy.com/

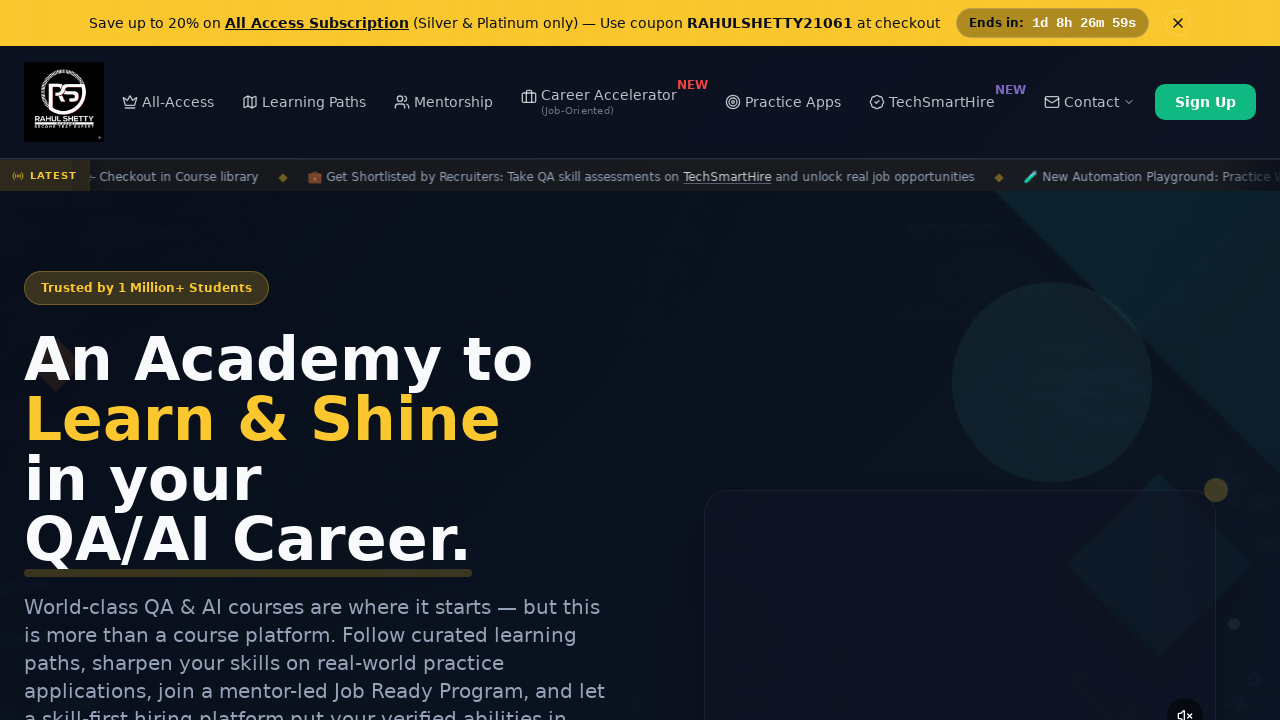

Waited for page to reach domcontentloaded state
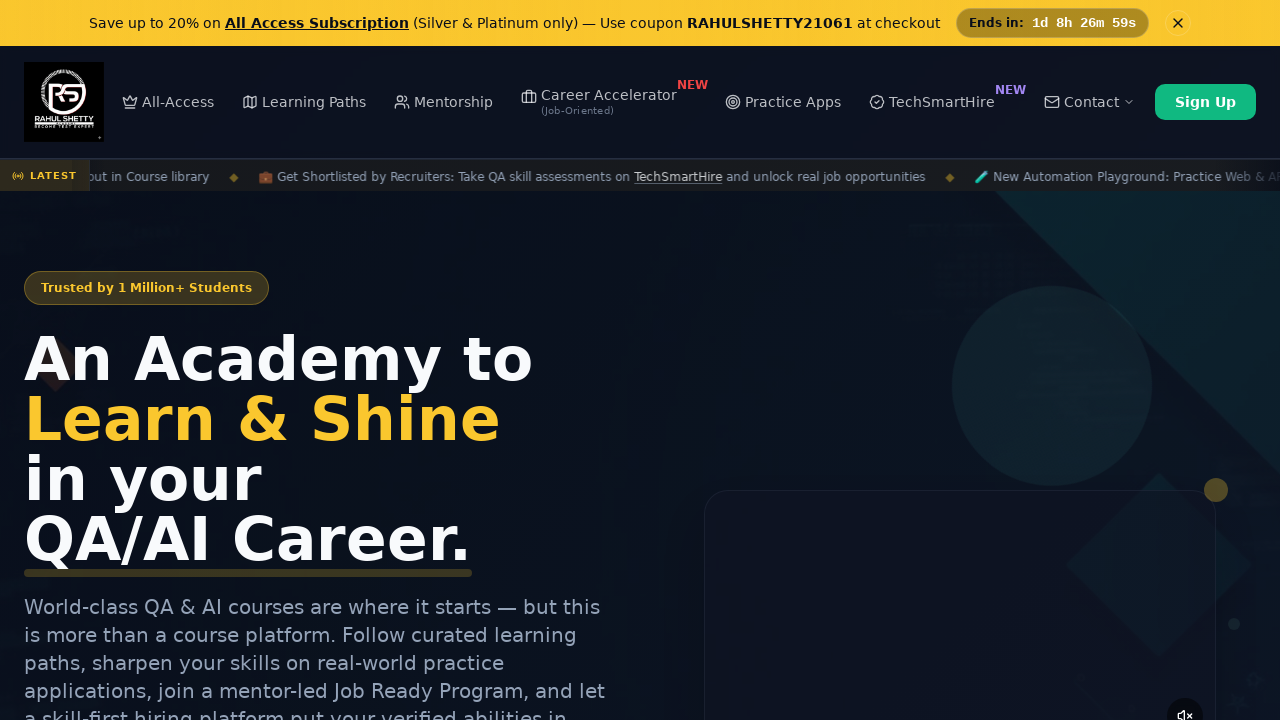

Retrieved page title: 'Rahul Shetty Academy | QA Automation, Playwright, AI Testing & Online Training'
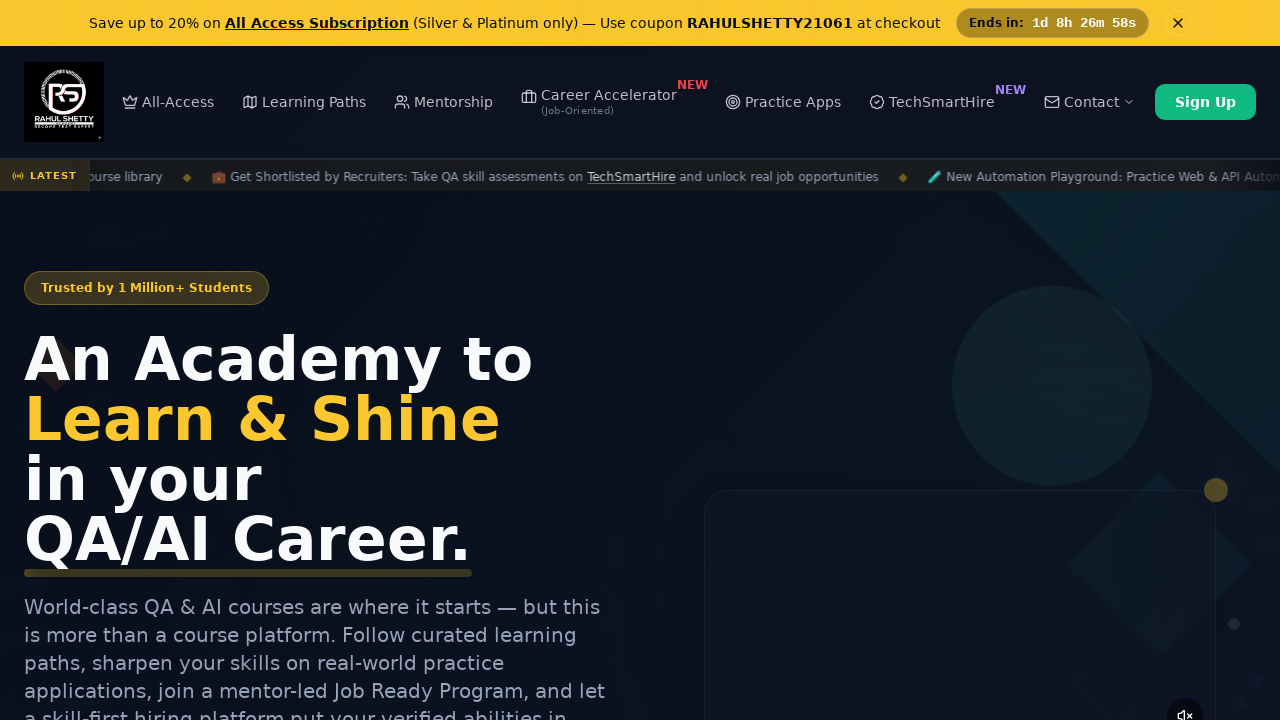

Verified that page title is not empty
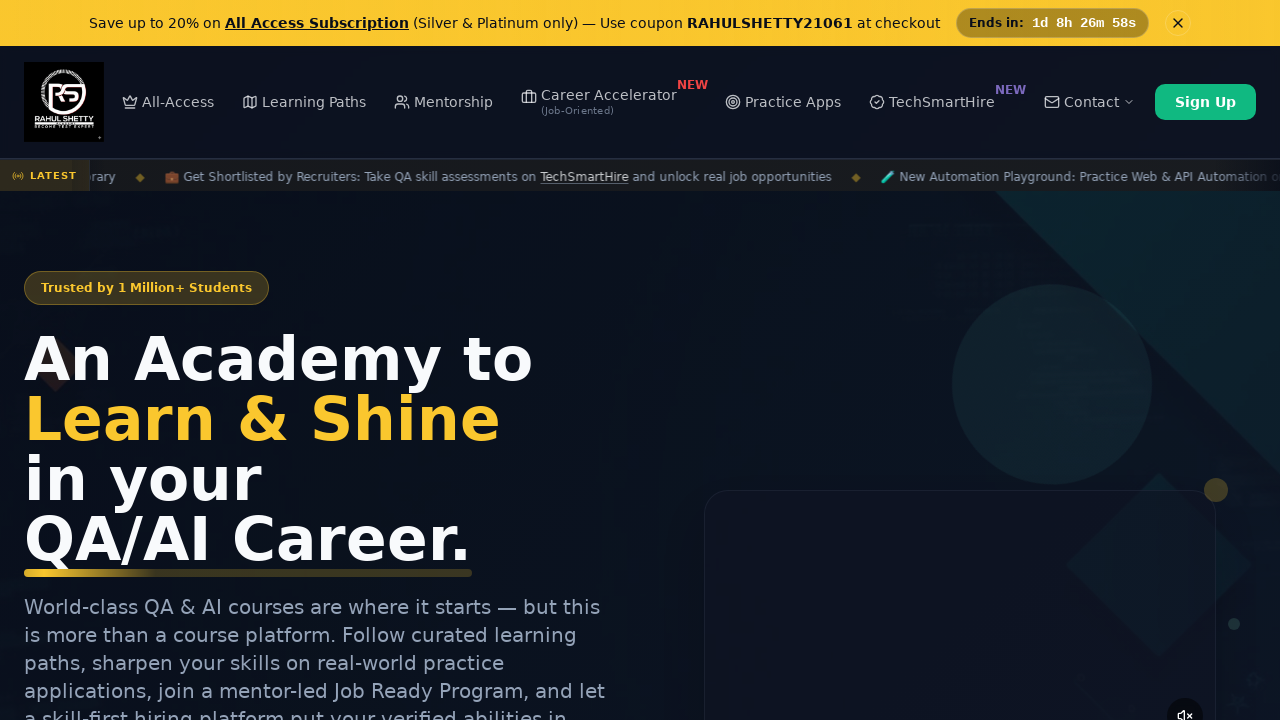

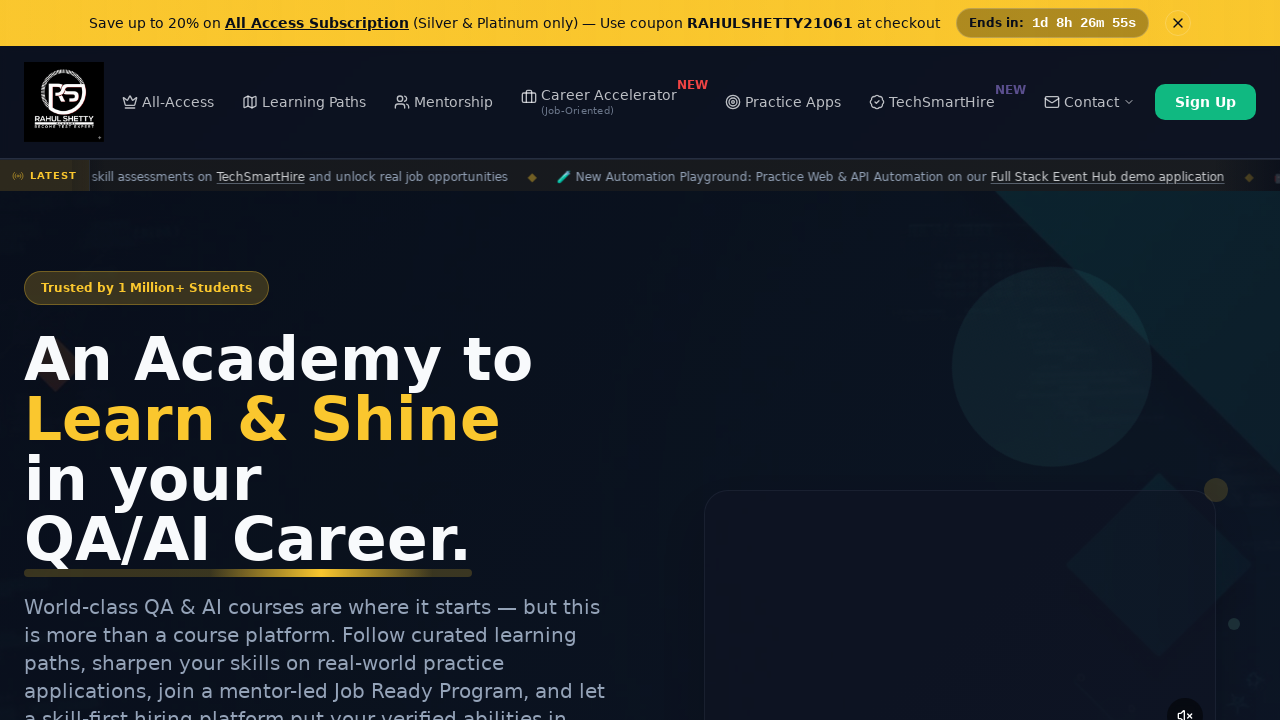